Tests dropdown functionality by locating a fruits dropdown element and interacting with its options

Starting URL: https://letcode.in/dropdowns

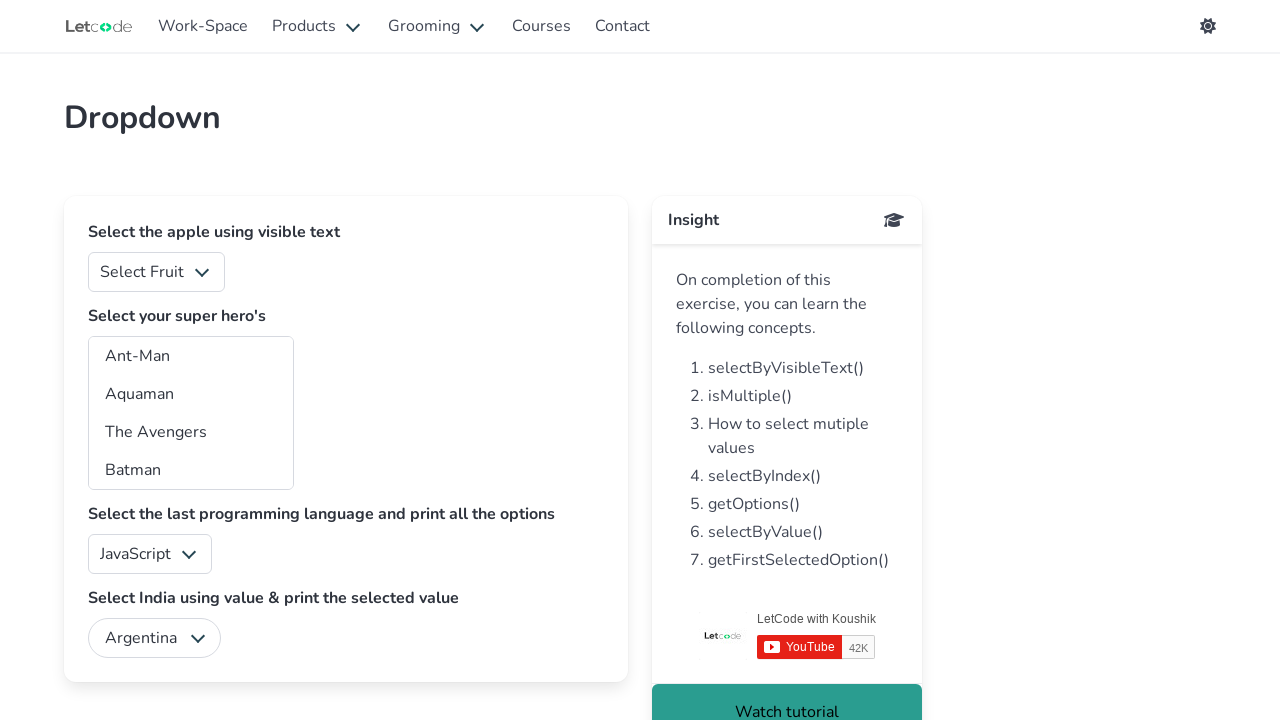

Waited for fruits dropdown to be visible
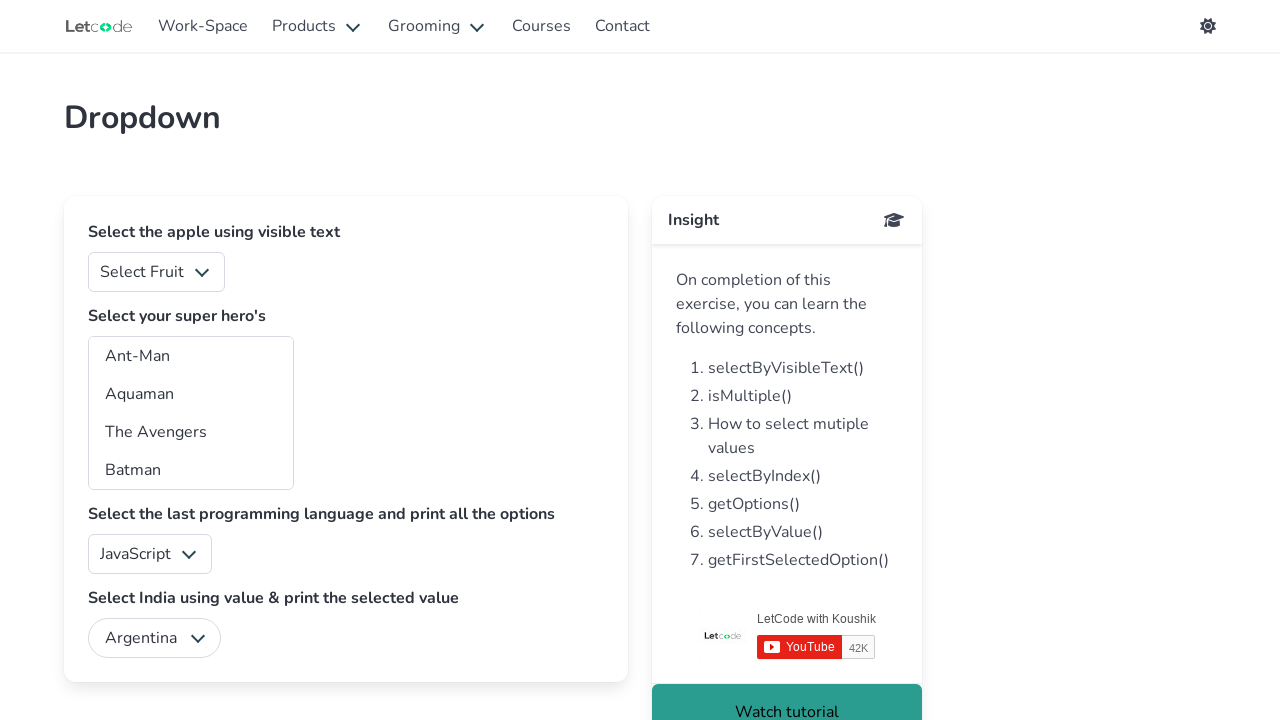

Located fruits dropdown element
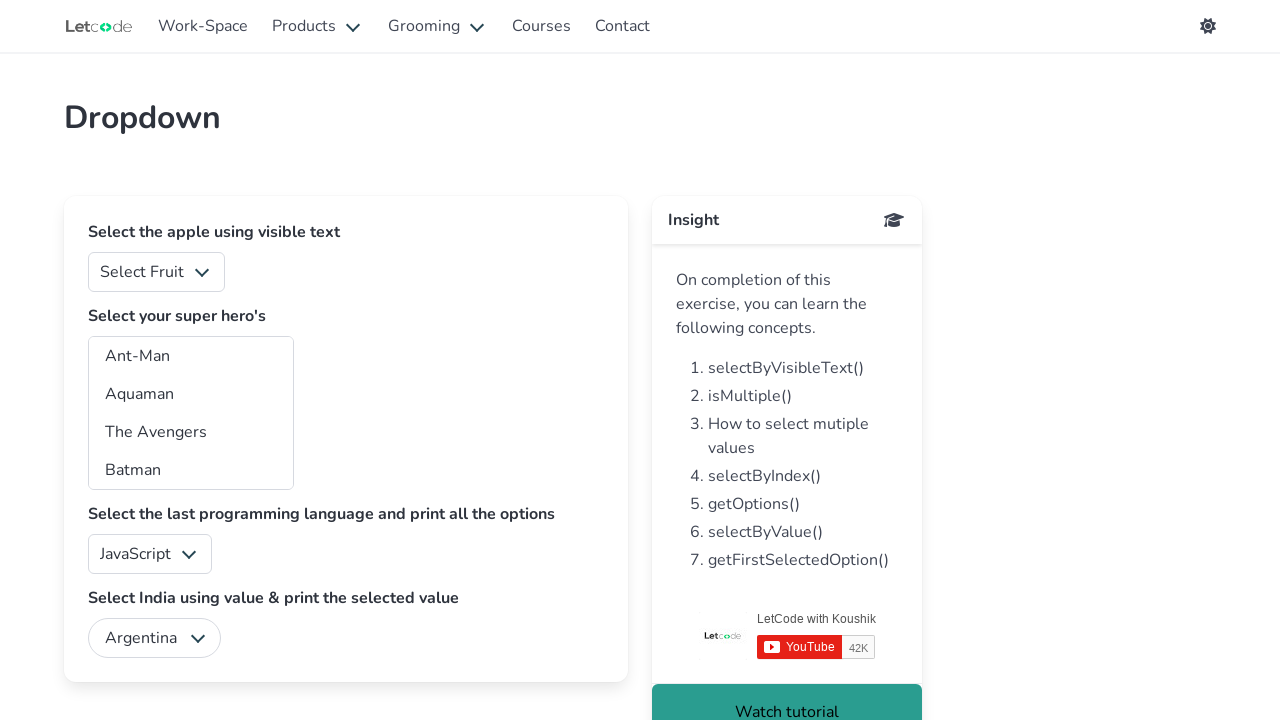

Selected dropdown option at index 1 on #fruits
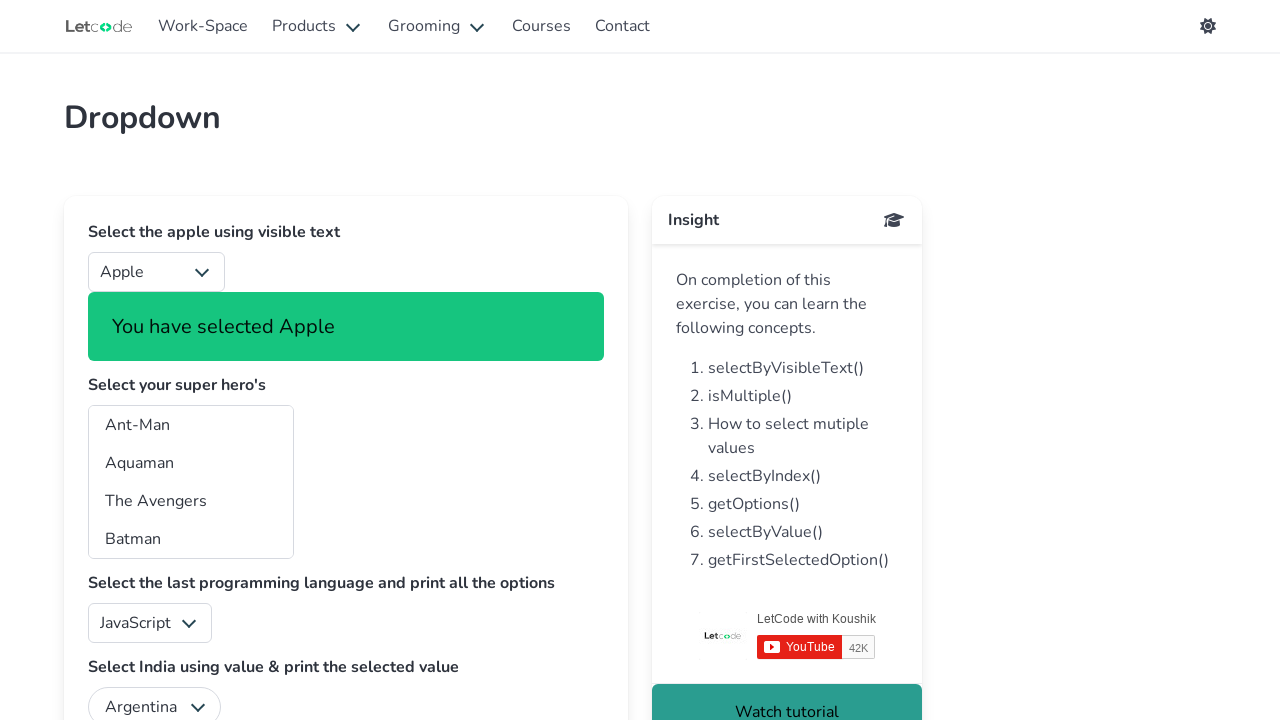

Selected 'Mango' from fruits dropdown by label on #fruits
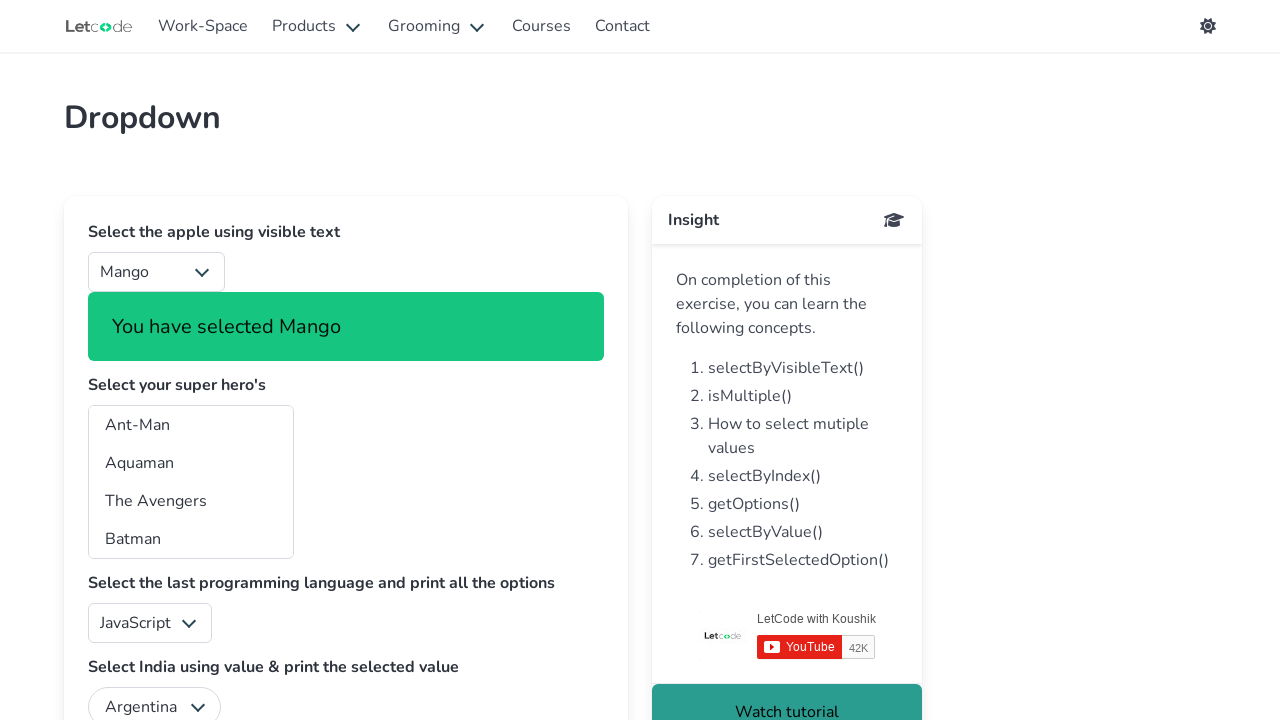

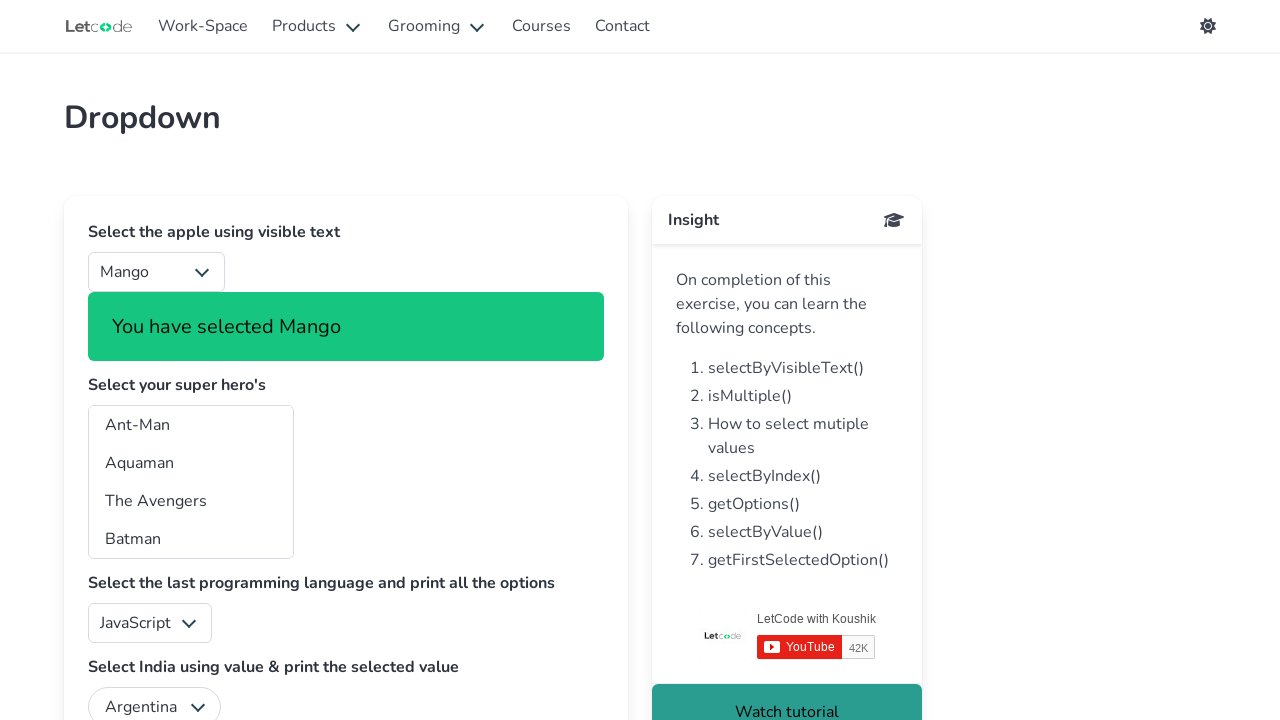